Tests keyboard shortcut functionality by performing Ctrl+A (select all) action on a practice page

Starting URL: https://learn.letskodeit.com/p/practice

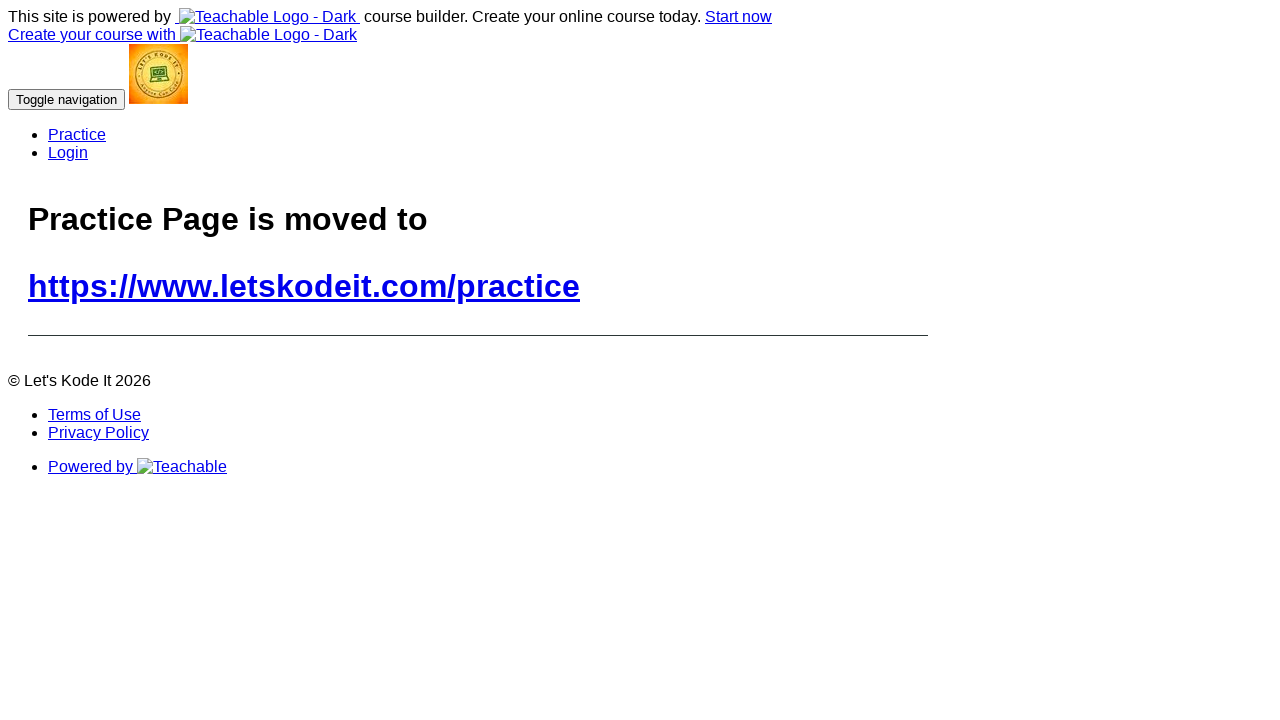

Pressed Ctrl+A keyboard shortcut to select all content
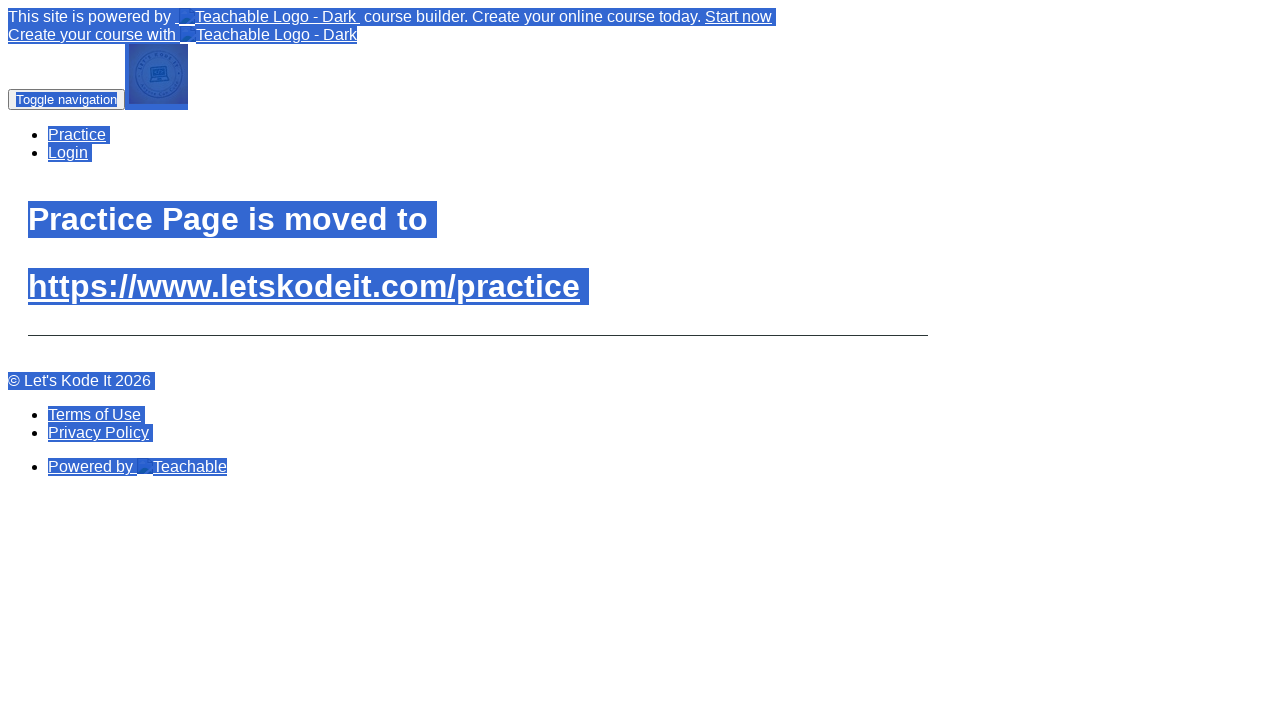

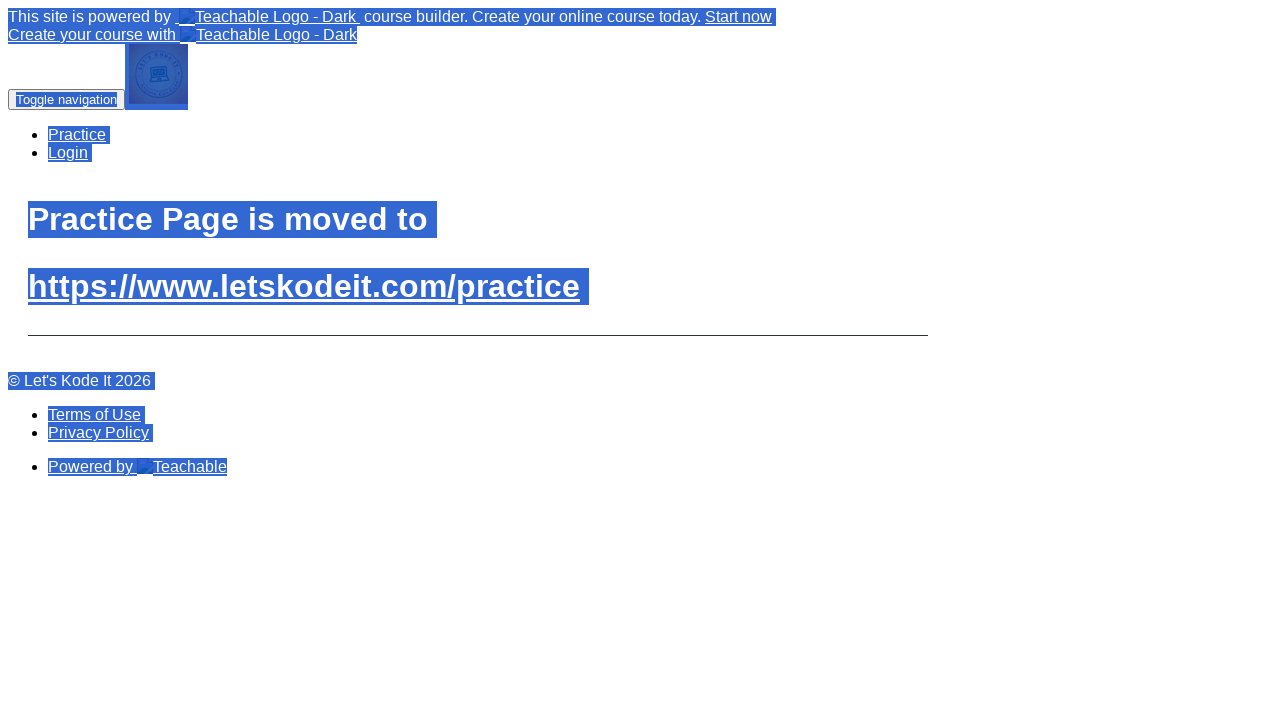